Tests submitting the feedback form without entering any data and verifies the result page shows empty/null values

Starting URL: https://acctabootcamp.github.io/site/tasks/provide_feedback

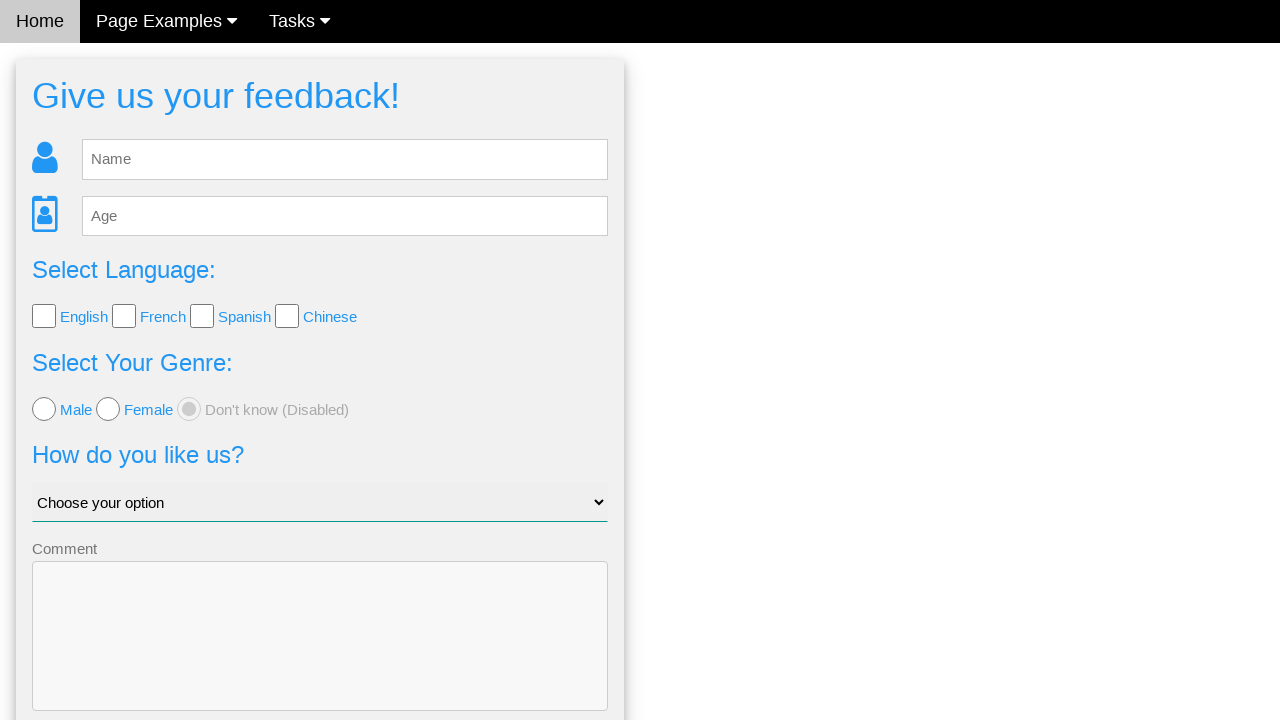

Navigated to feedback form page
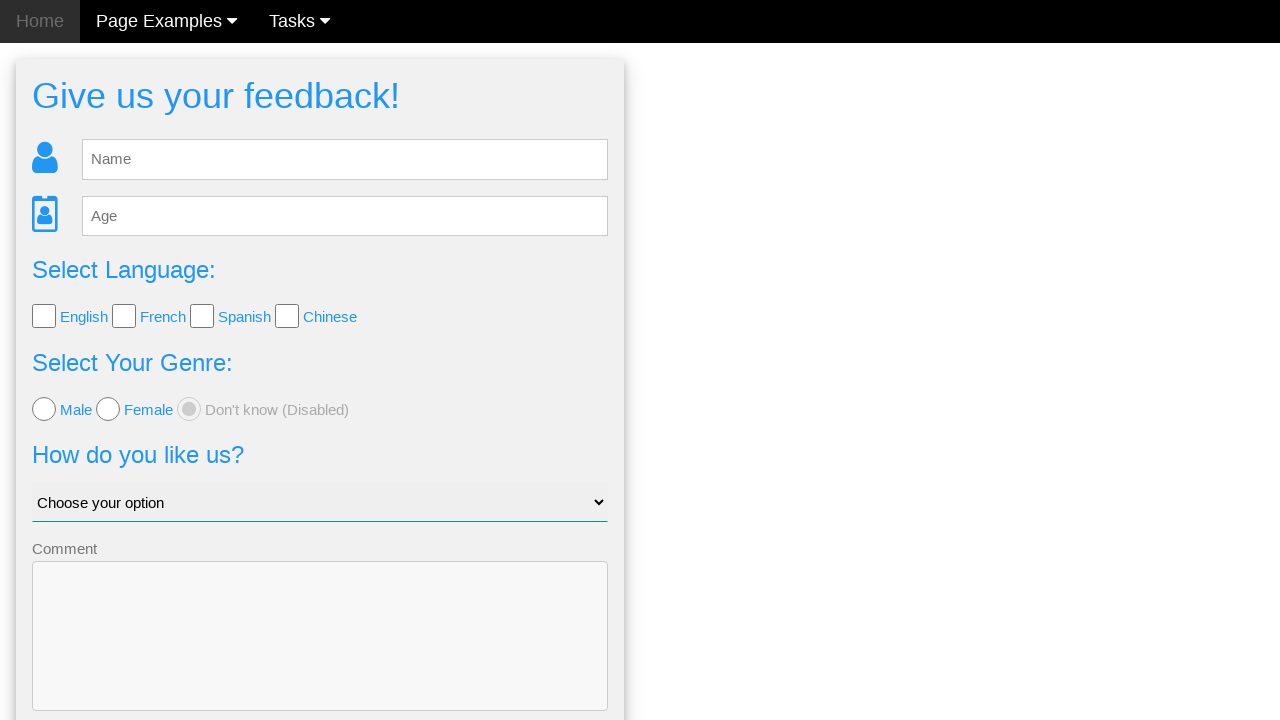

Feedback form loaded
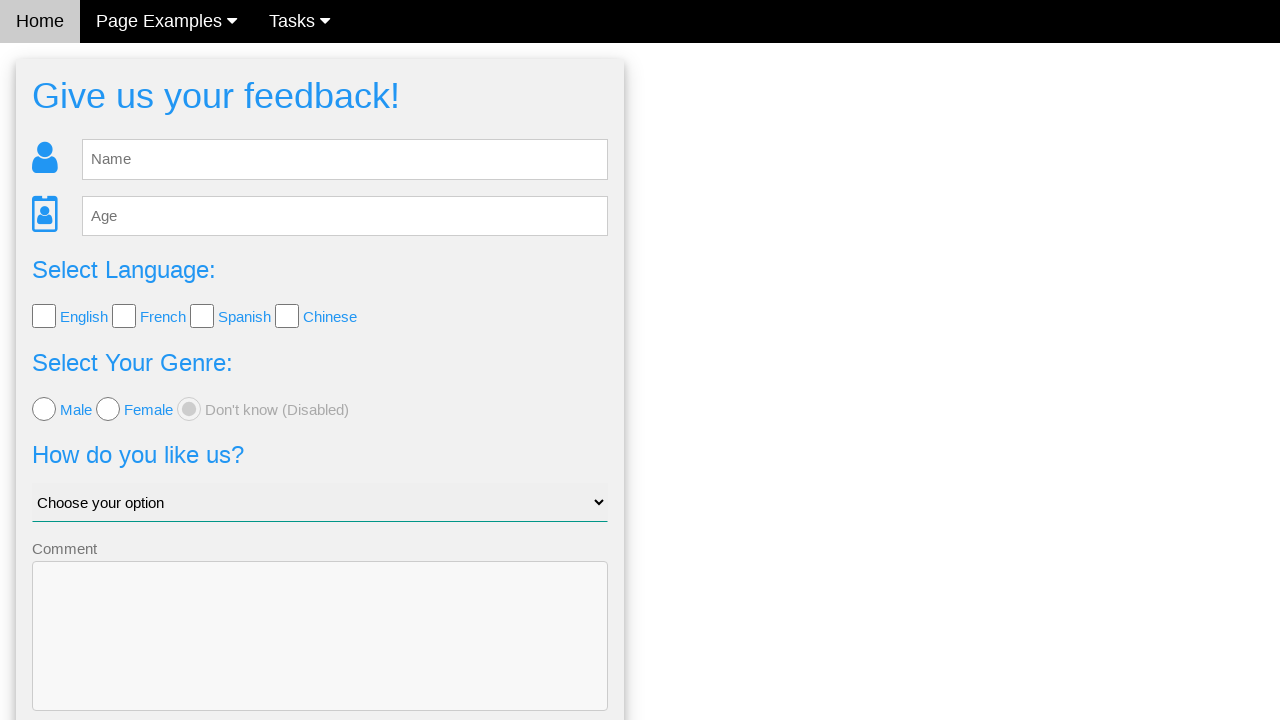

Clicked Send button without entering any data at (320, 656) on button:has-text('Send')
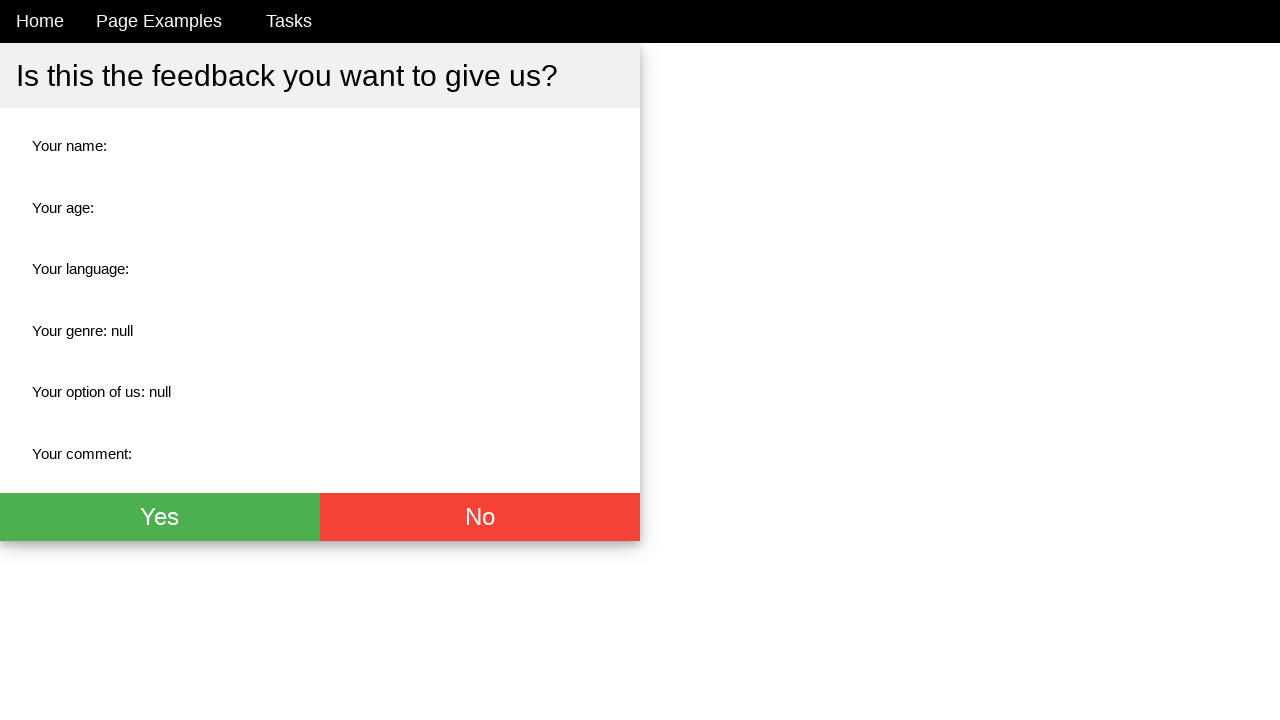

Result page loaded after submitting empty form
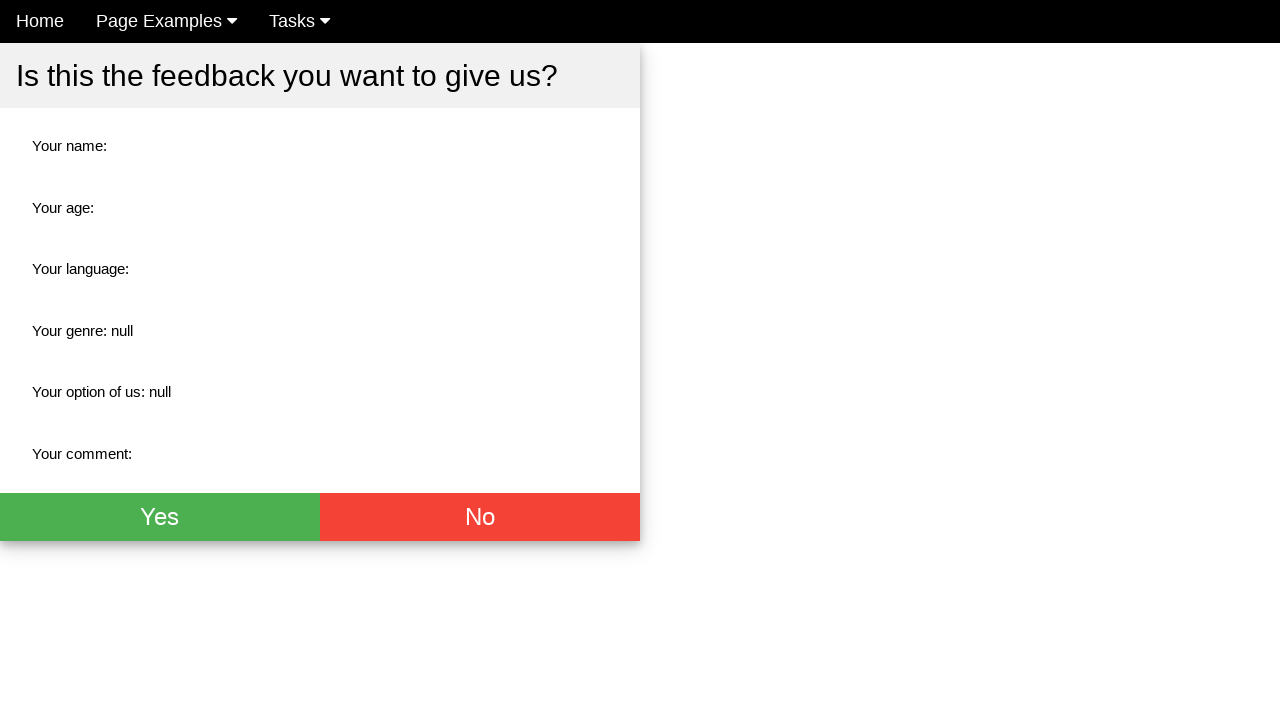

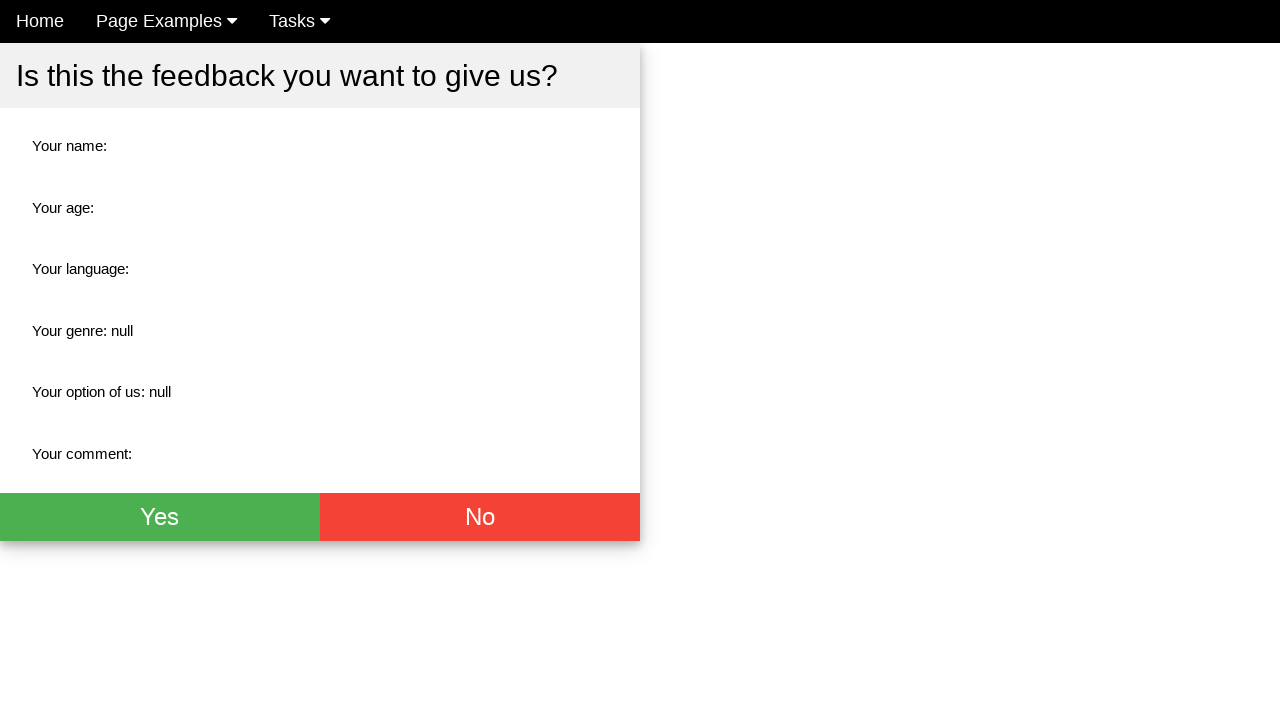